Tests mouse hover functionality by navigating to AJIO e-commerce website and hovering over the "MEN" menu item to trigger dropdown/submenu display.

Starting URL: https://www.ajio.com/

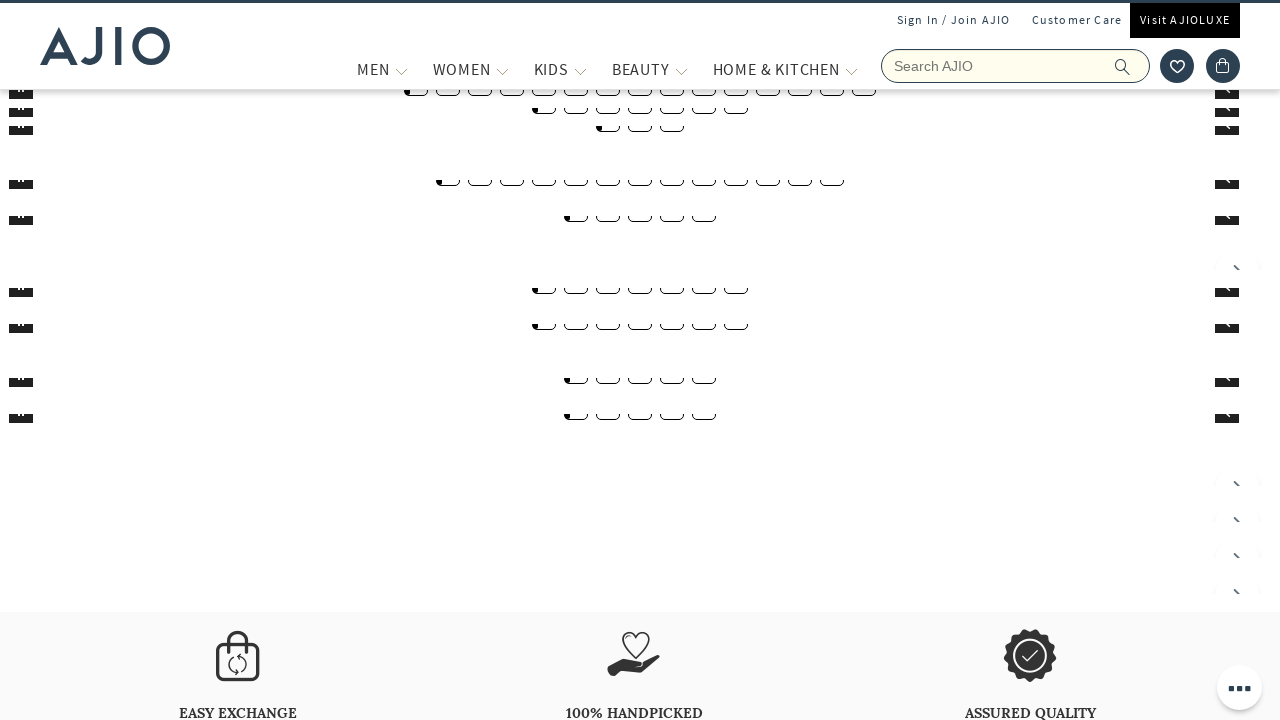

Waited for page to load with networkidle state
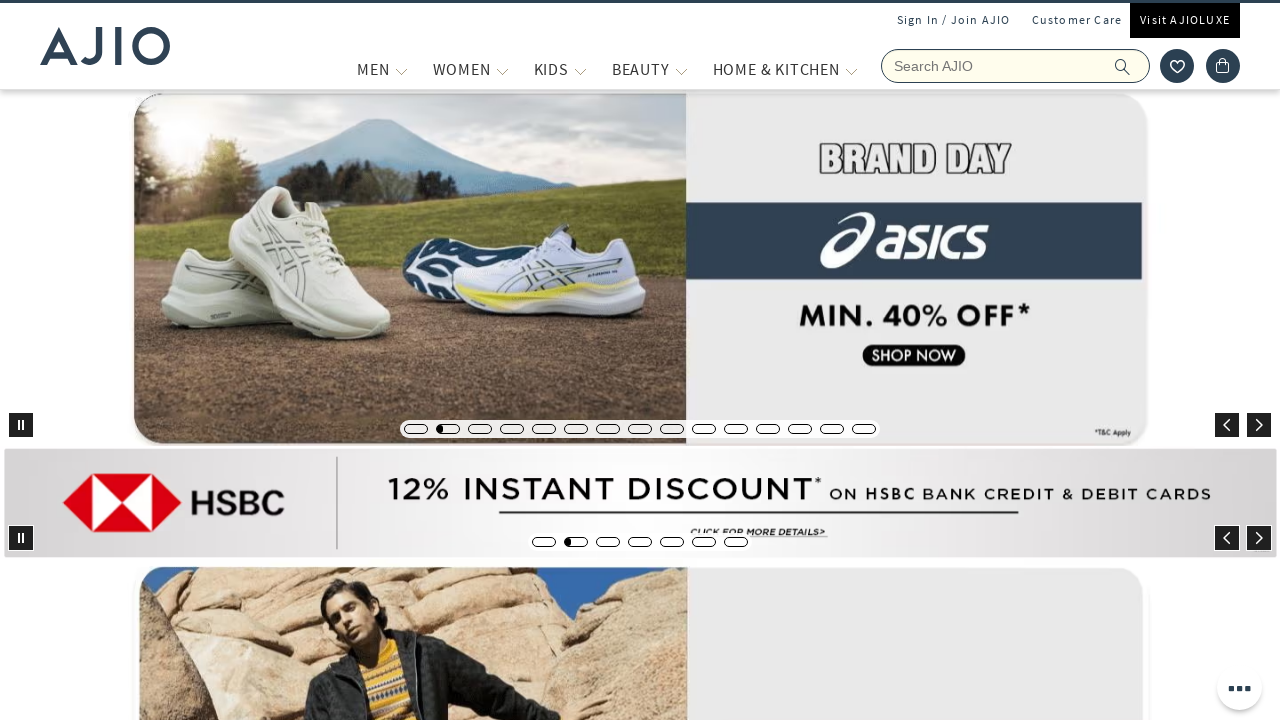

Located MEN menu element
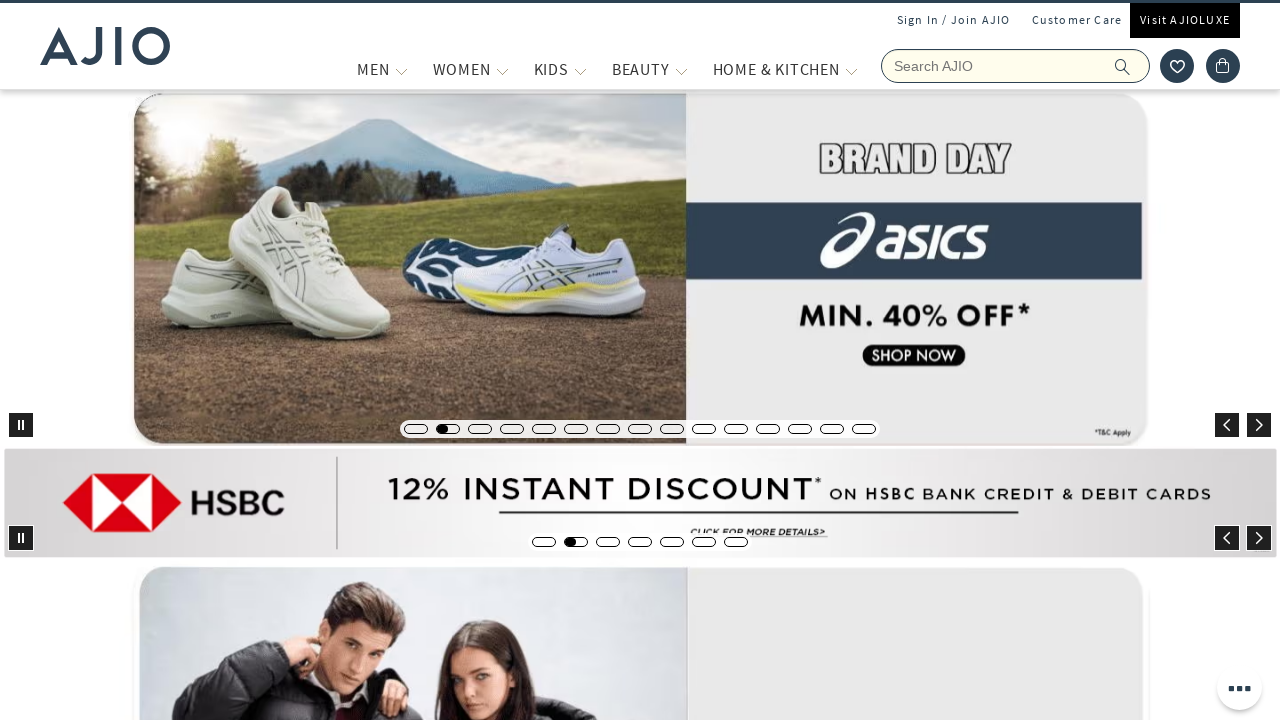

Hovered over MEN menu element to trigger dropdown at (373, 69) on xpath=//span[text()='MEN']
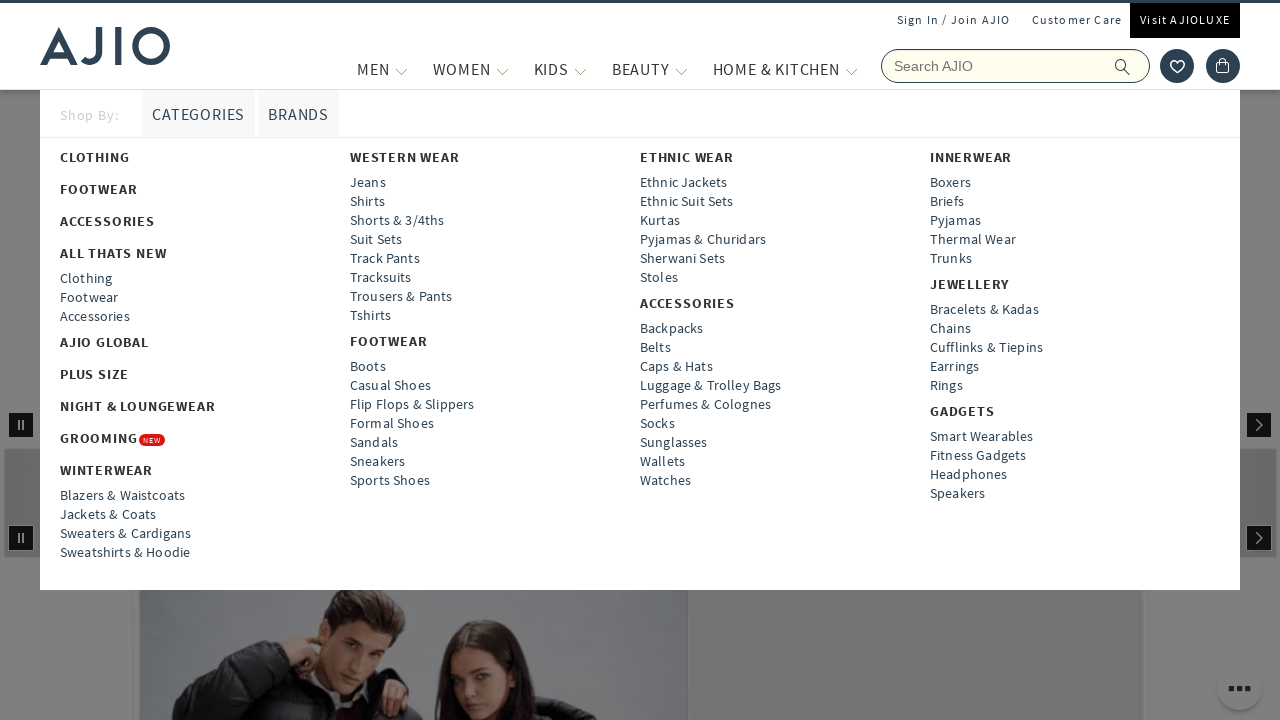

Waited 1 second for submenu to appear and stabilize
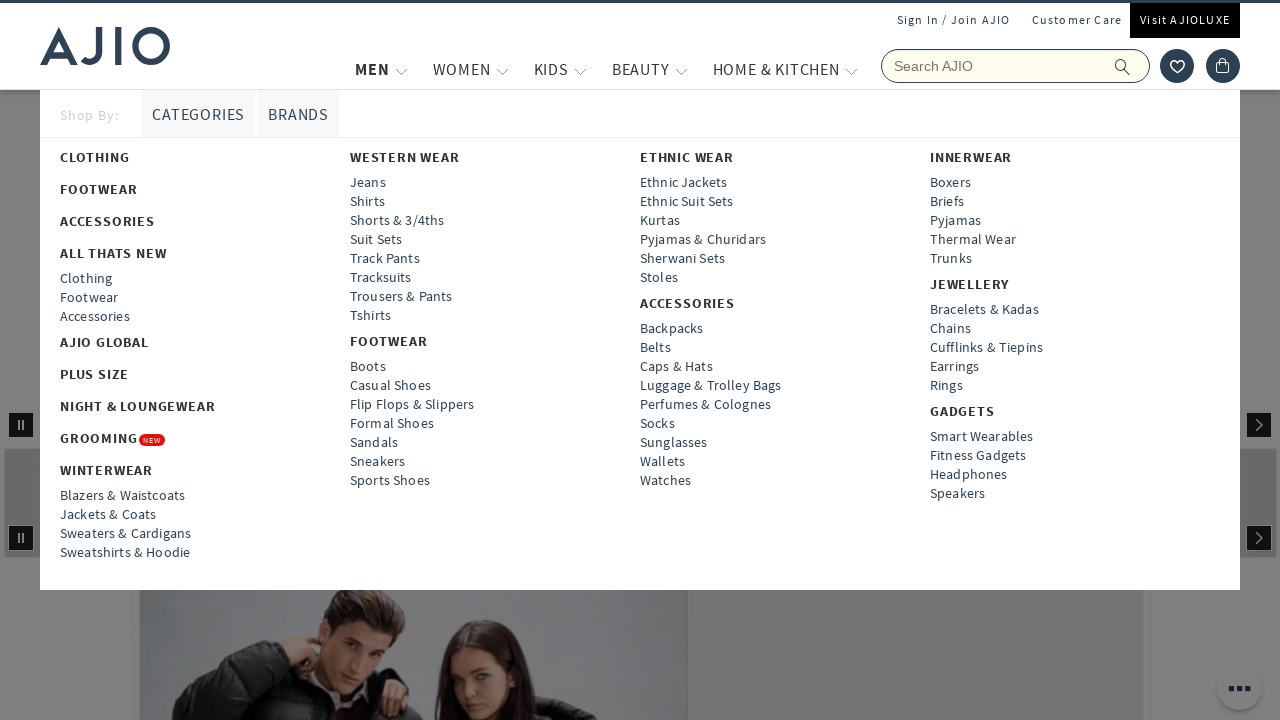

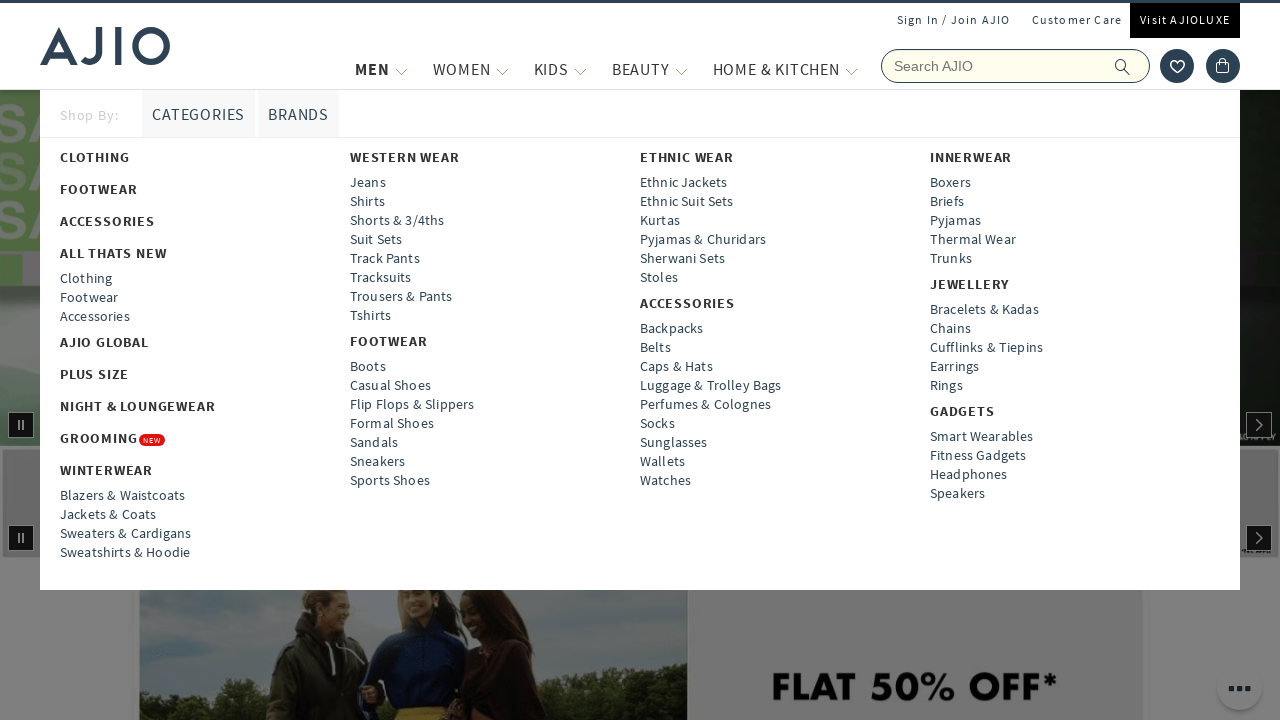